Tests page reload functionality by adding an element, reloading the page, and verifying the element is removed

Starting URL: https://the-internet.herokuapp.com/add_remove_elements/

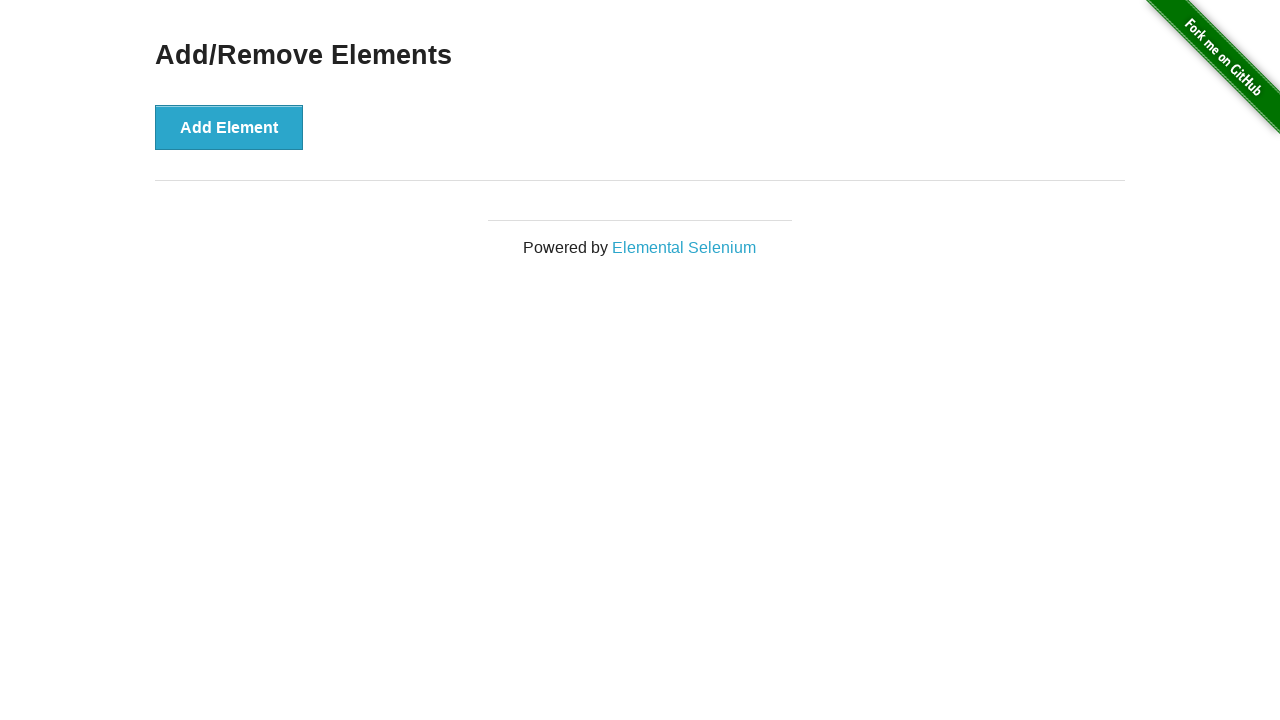

Page loaded and network idle state reached
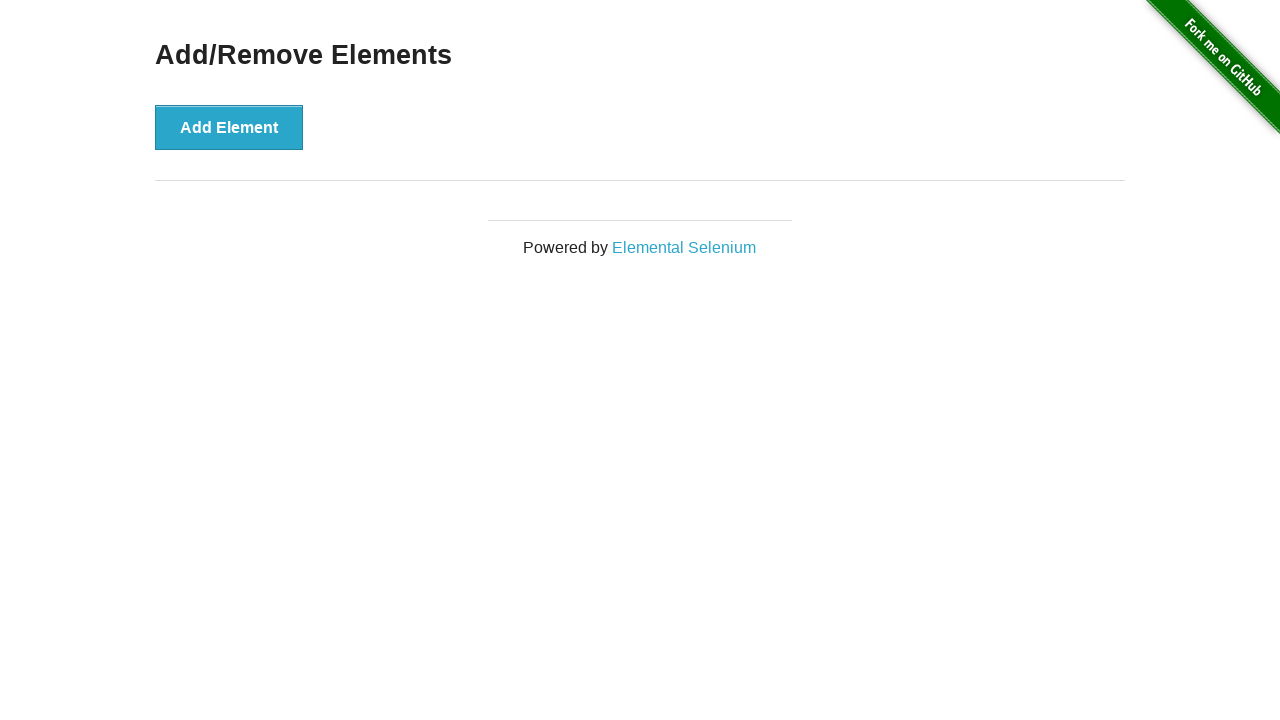

Clicked 'Add Element' button at (229, 127) on button:has-text('Add Element')
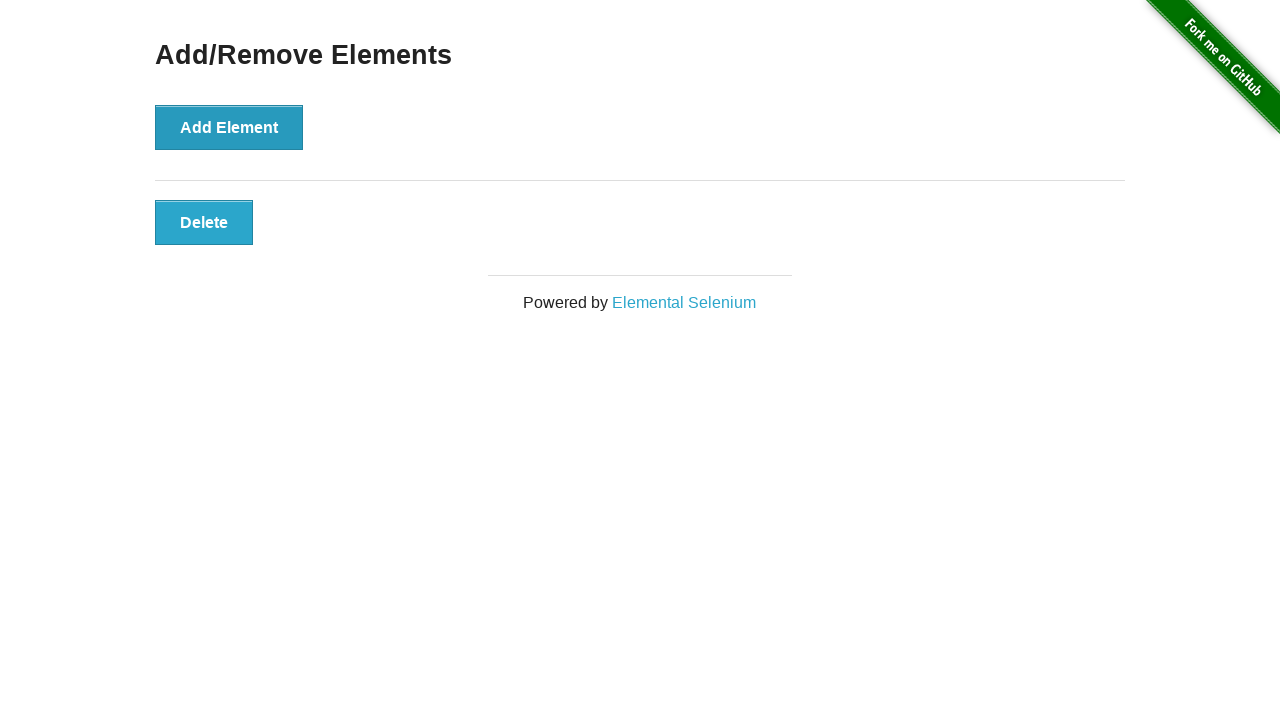

Element with class 'added-manually' appeared on page
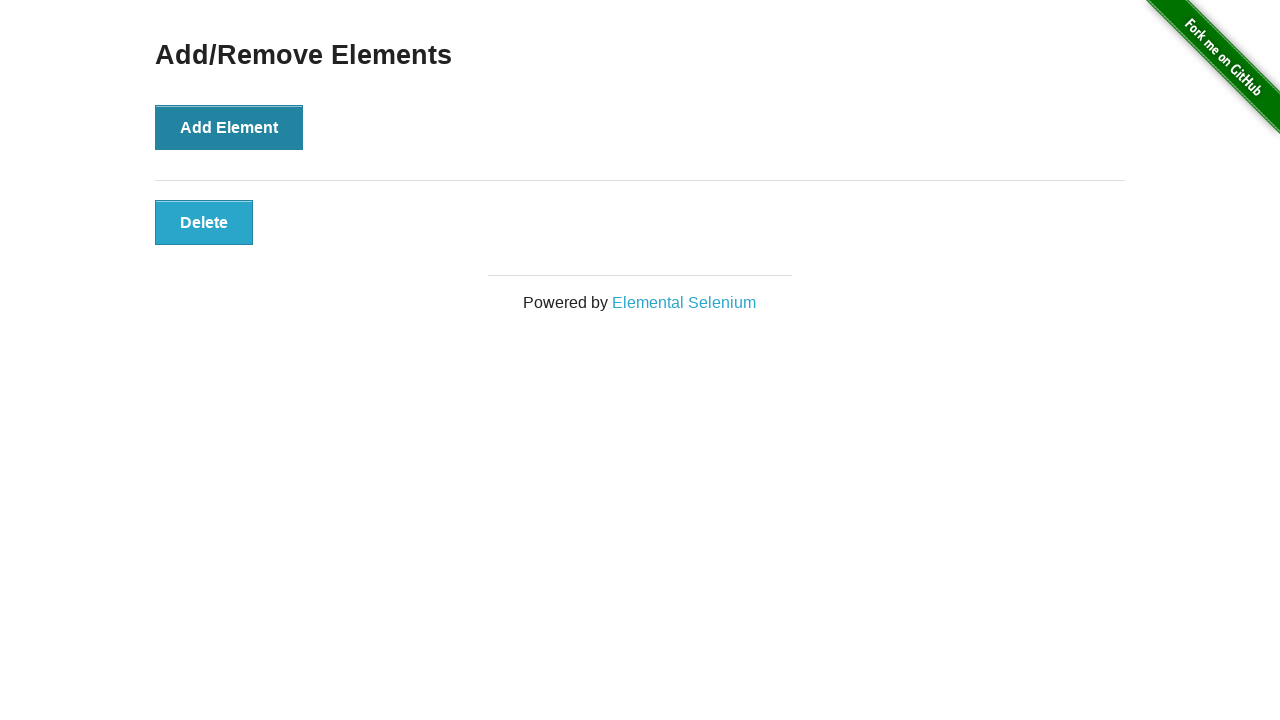

Page reloaded
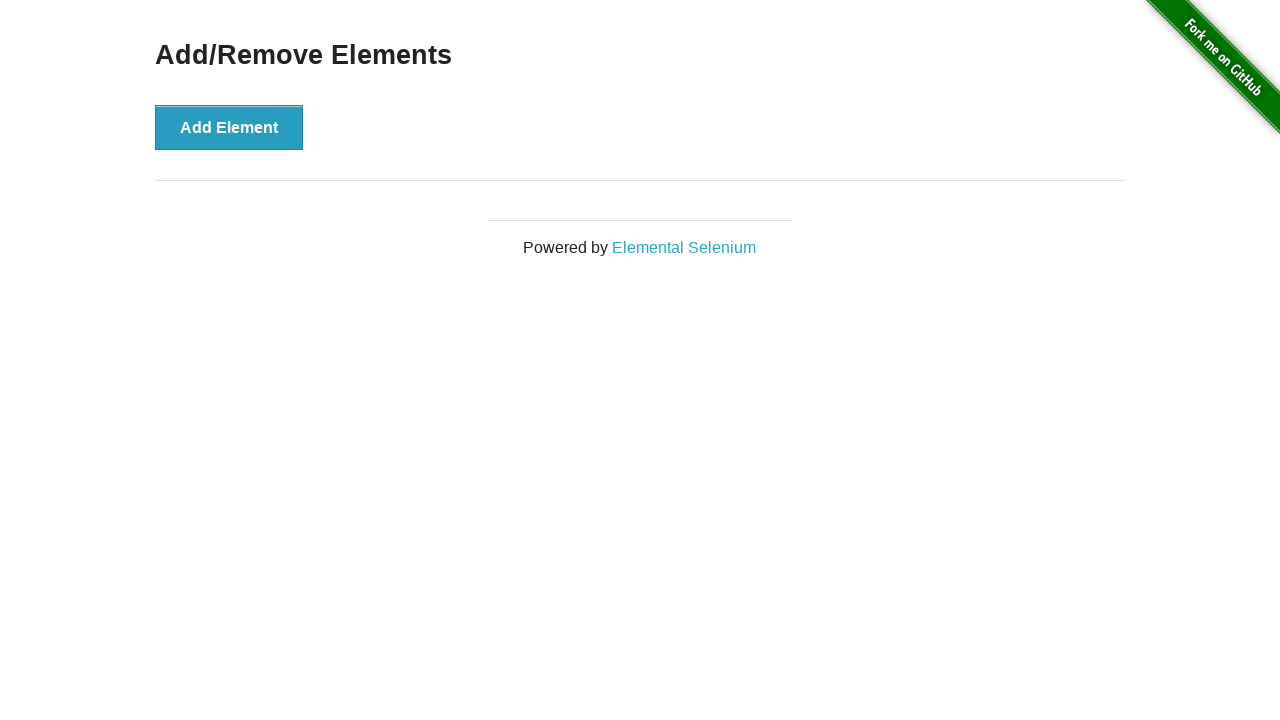

Page loaded after reload and network idle state reached, element should be removed
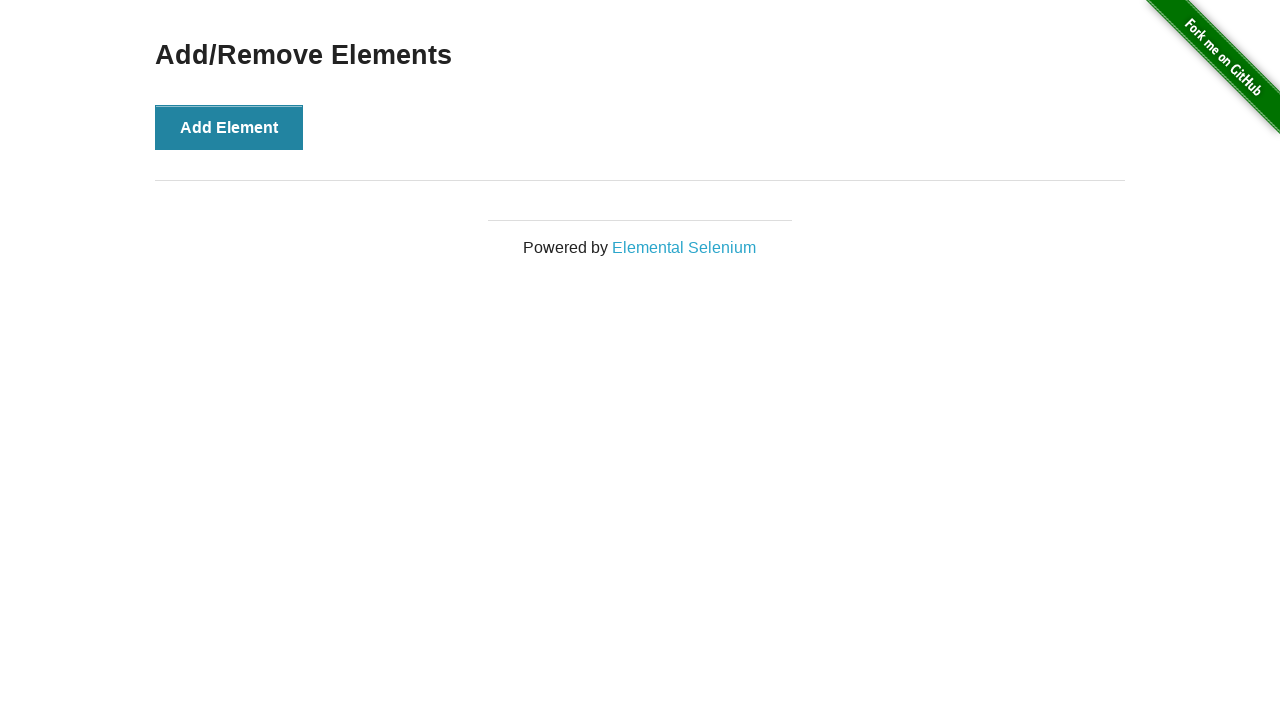

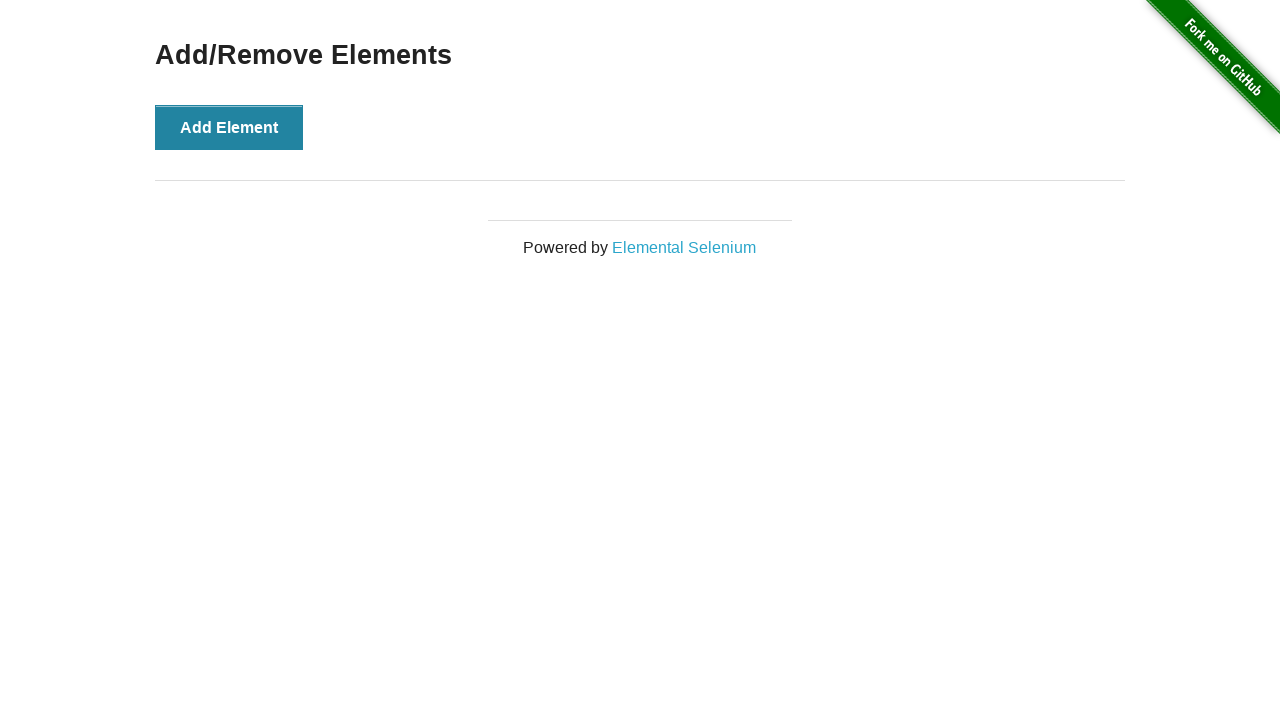